Verifies that an Open Graph image meta tag exists and the image URL returns a valid PNG image

Starting URL: https://sdorra.dev

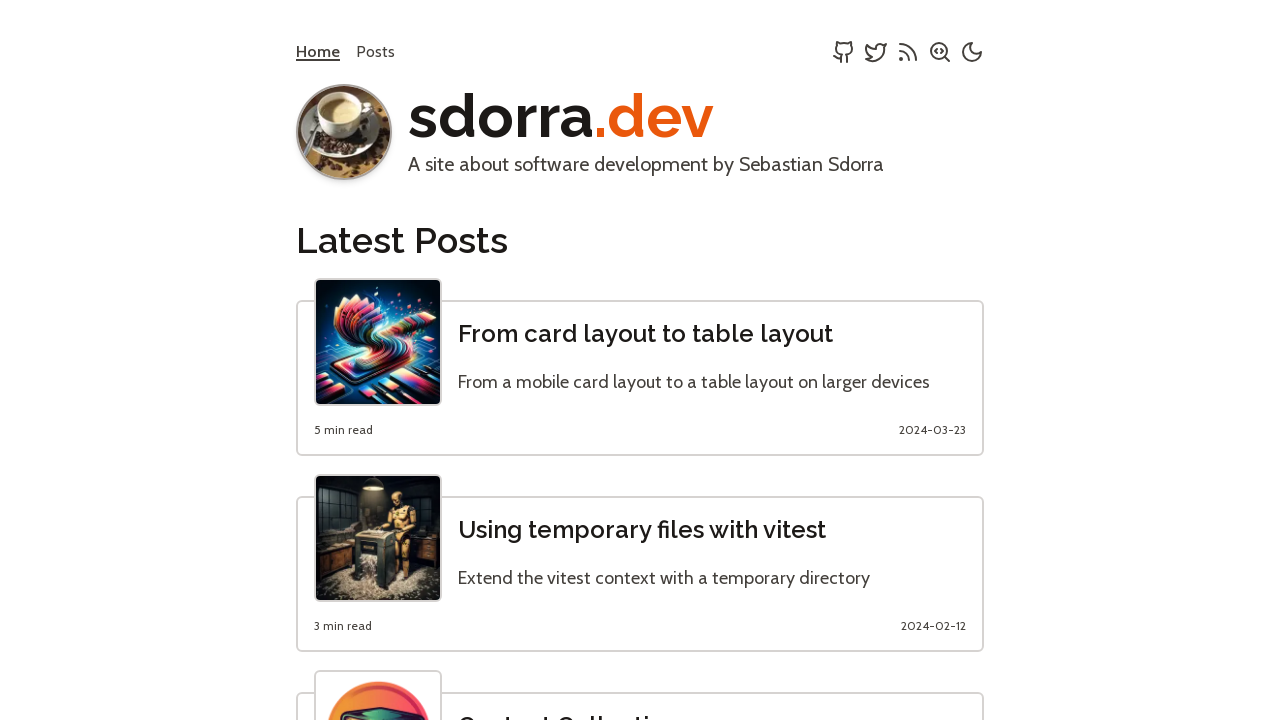

Navigated to https://sdorra.dev
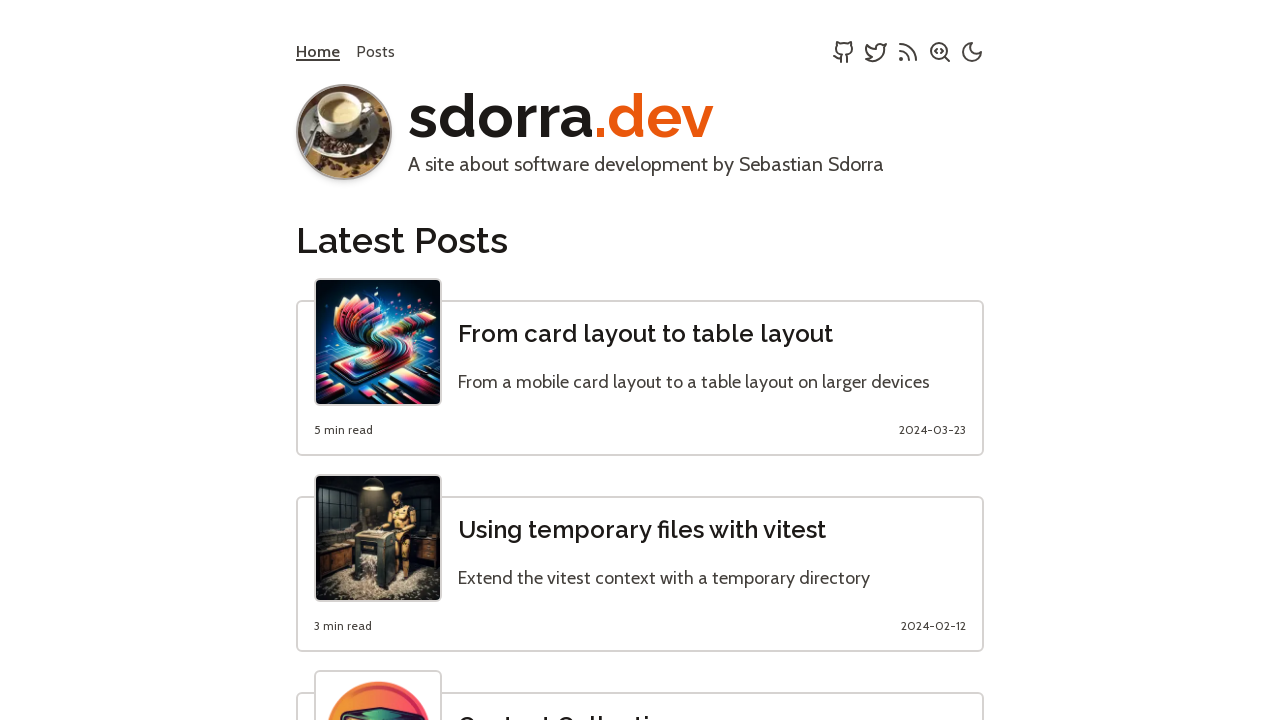

Found og:image meta tag
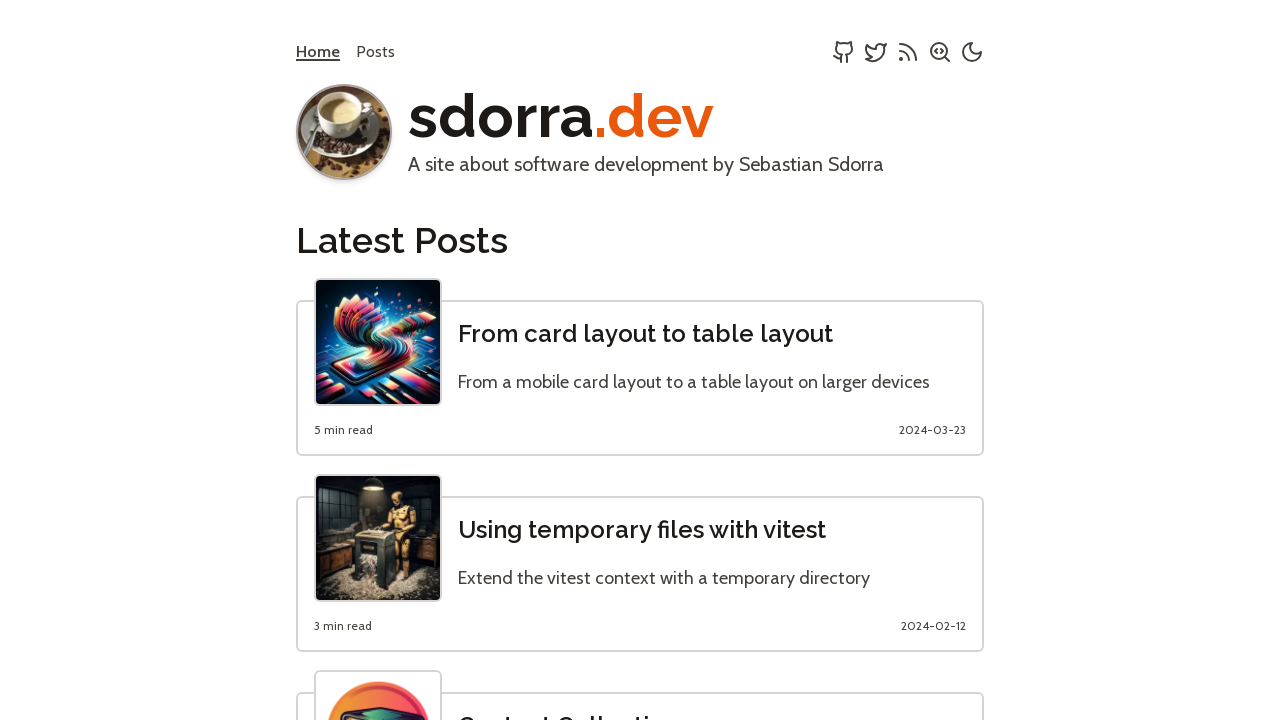

Retrieved og:image URL: https://sdorra.dev/opengraph-image?e45c98b74e6cf856
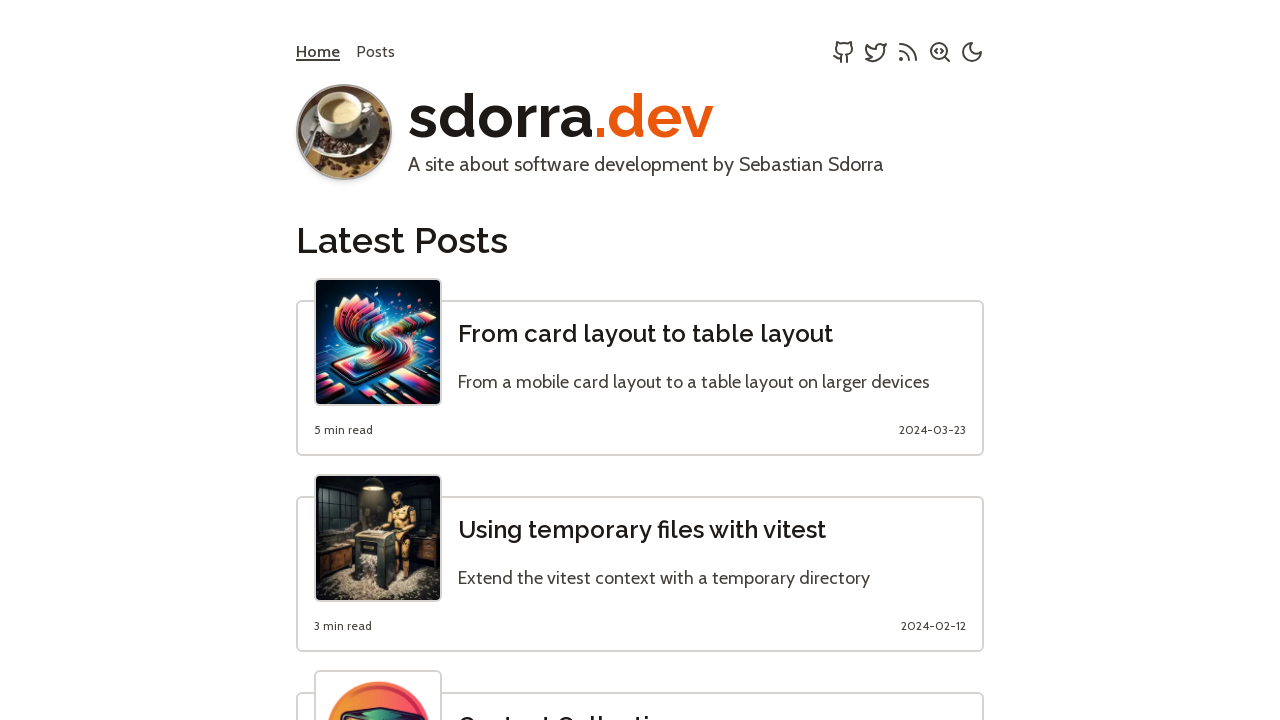

Navigated to og:image URL
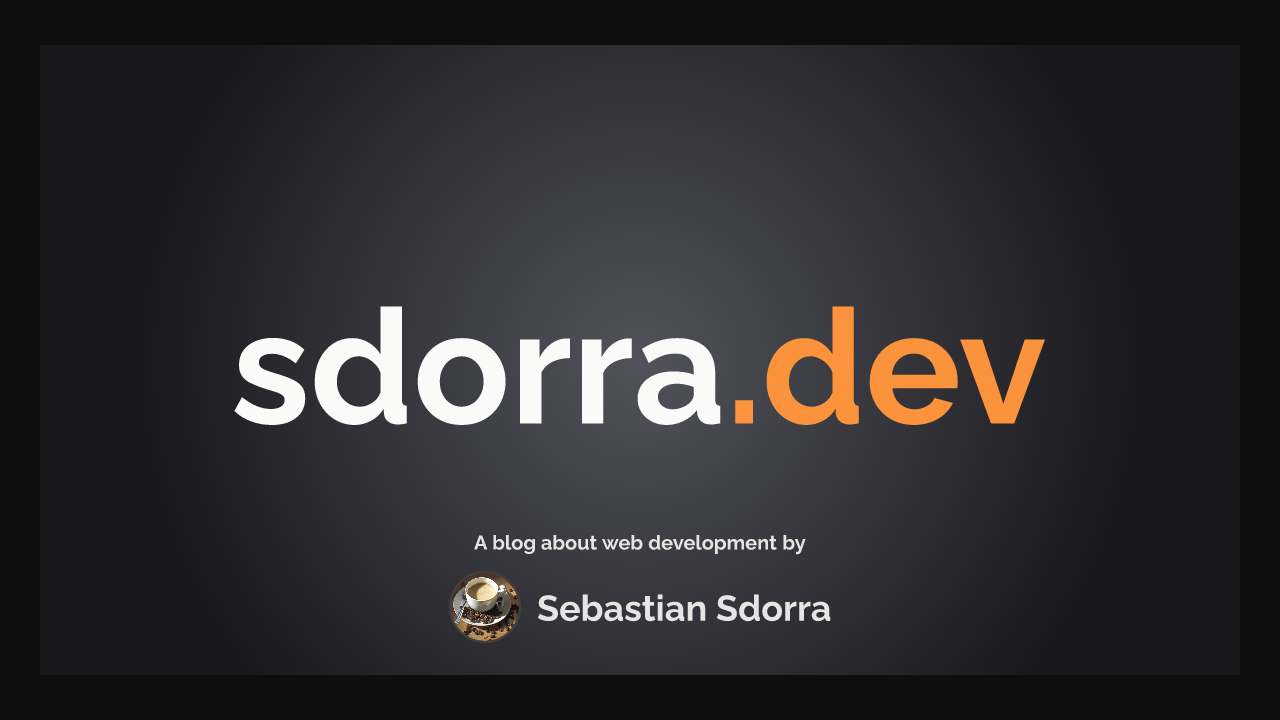

Verified image response status is 200
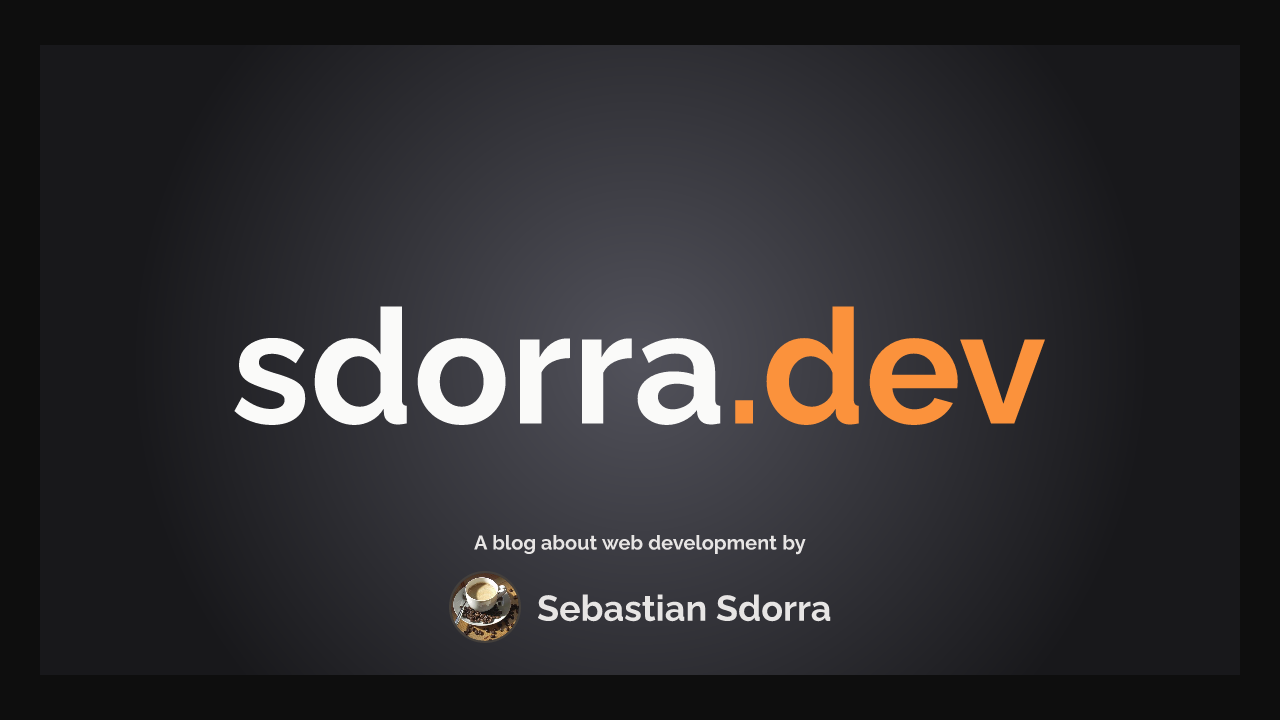

Verified image content-type is image/png
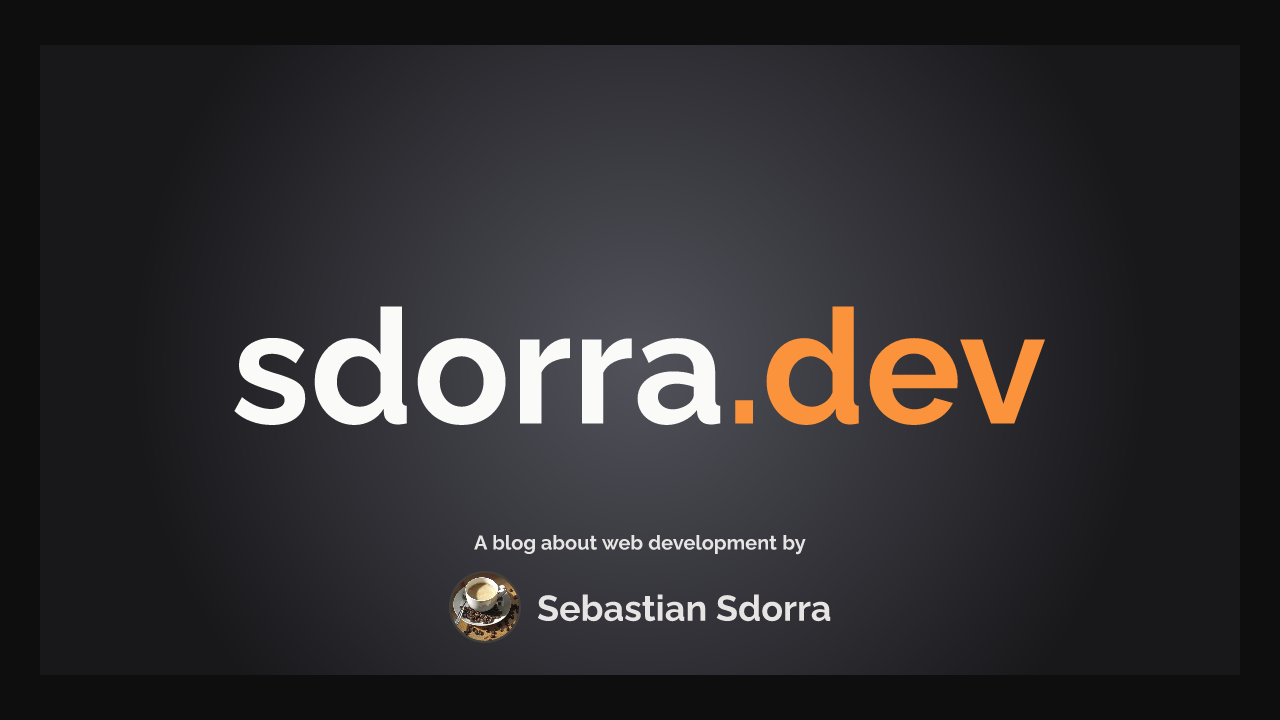

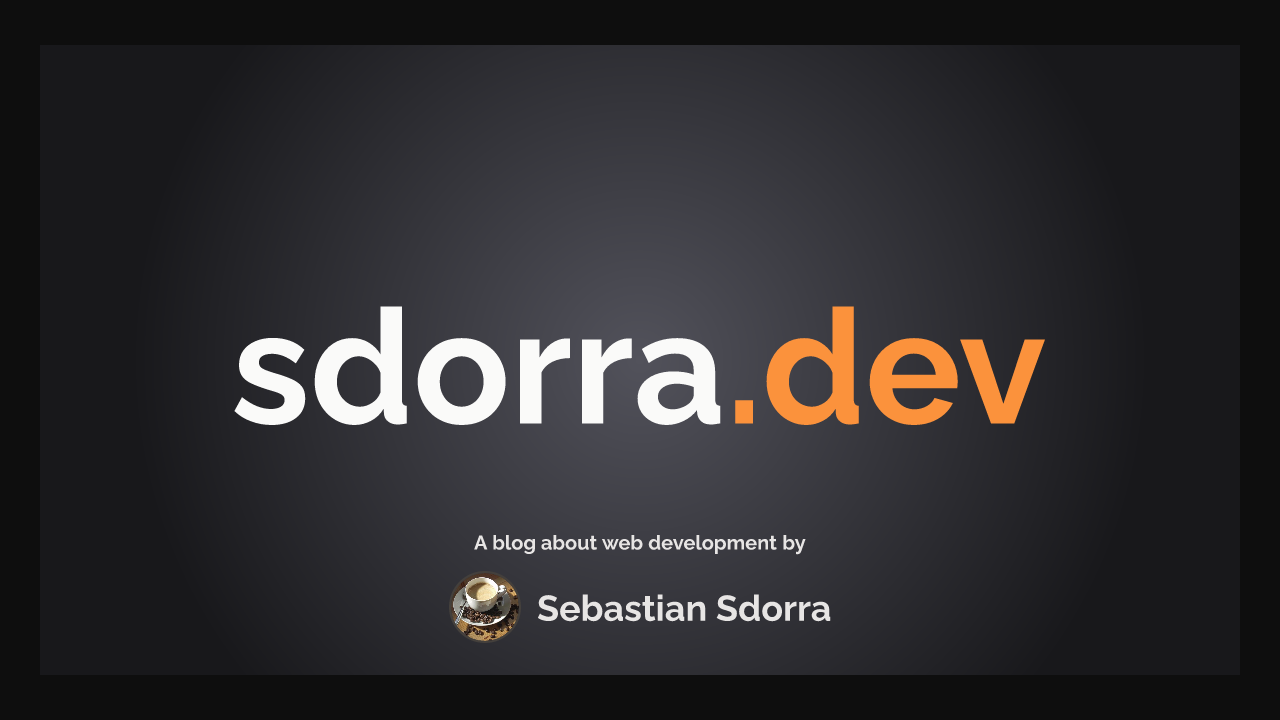